Tests subtraction of two large positive numbers that are equal

Starting URL: https://testsheepnz.github.io/BasicCalculator.html

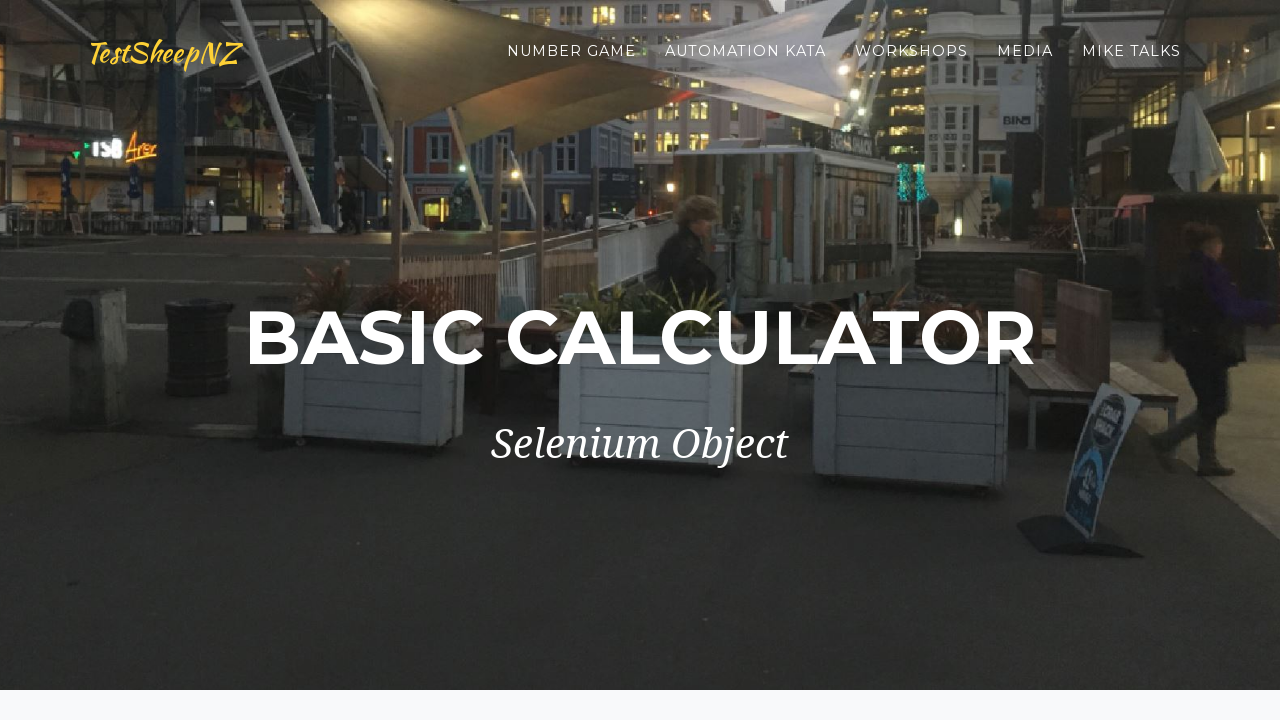

Clicked clear button to reset the calculator at (404, 485) on #clearButton
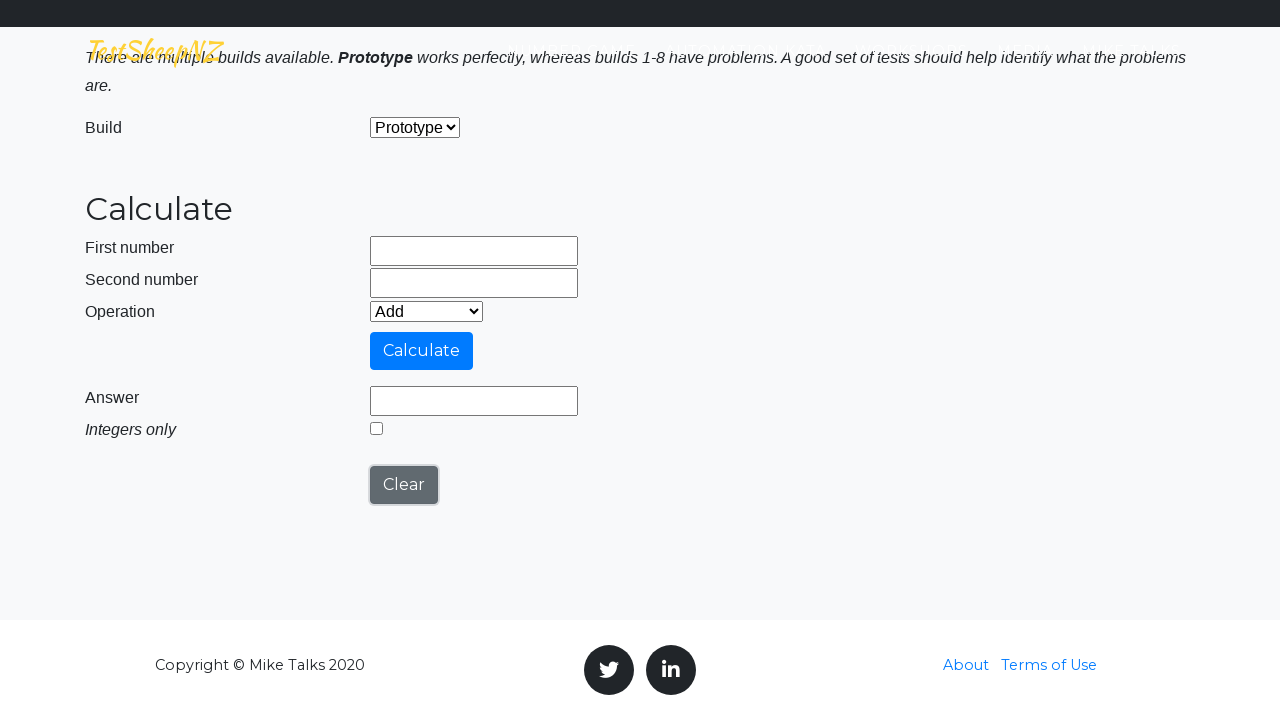

Filled first number field with 9999999999 on #number1Field
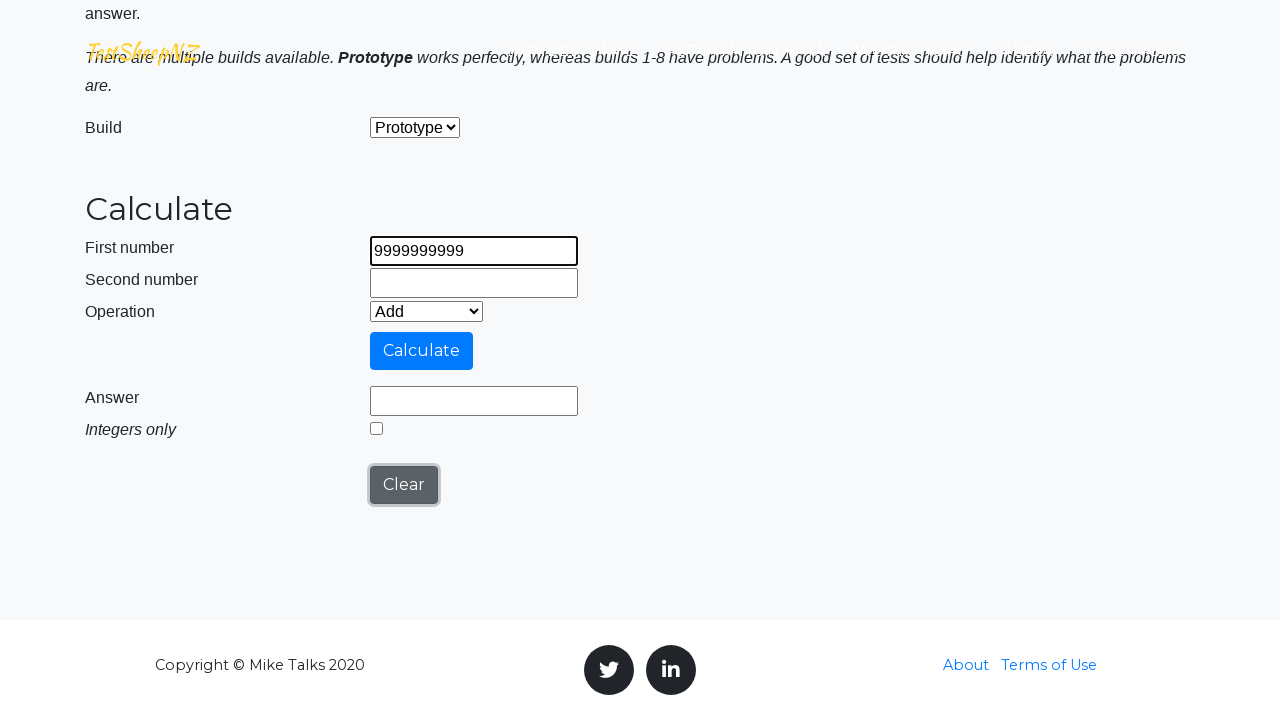

Filled second number field with 9999999999 on #number2Field
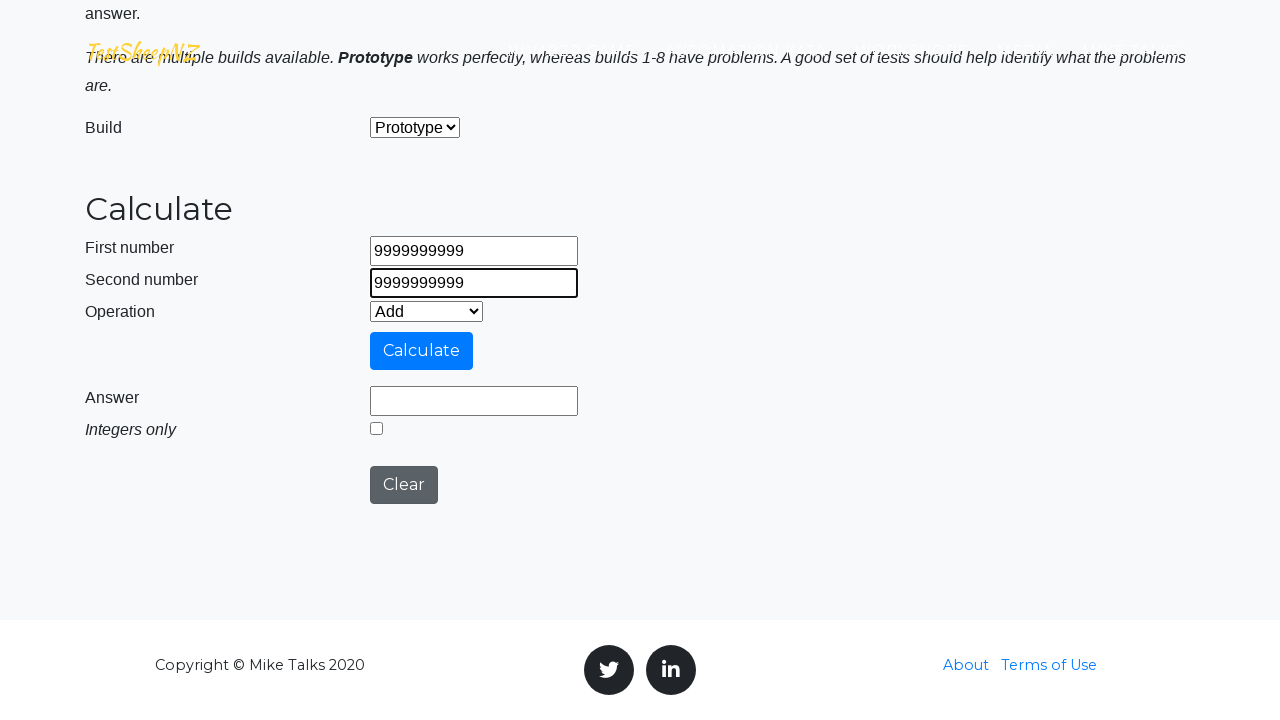

Selected Subtract operation from dropdown on #selectOperationDropdown
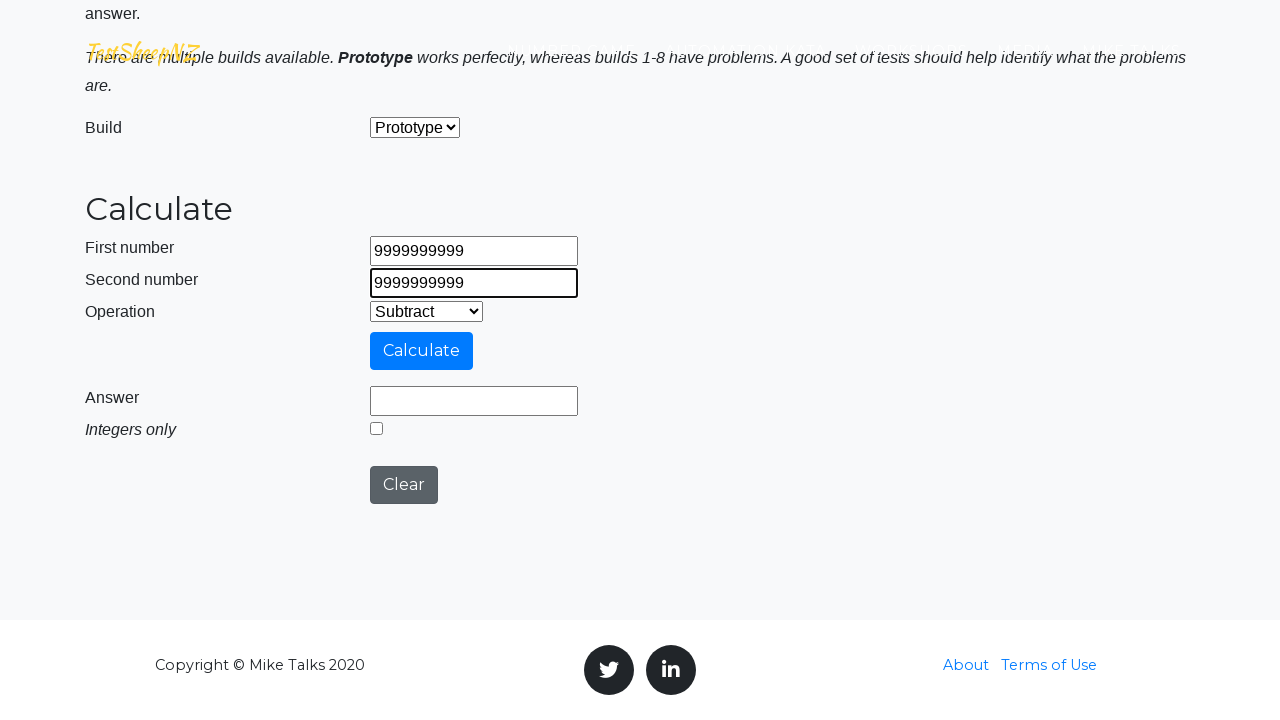

Clicked calculate button to perform subtraction at (422, 351) on #calculateButton
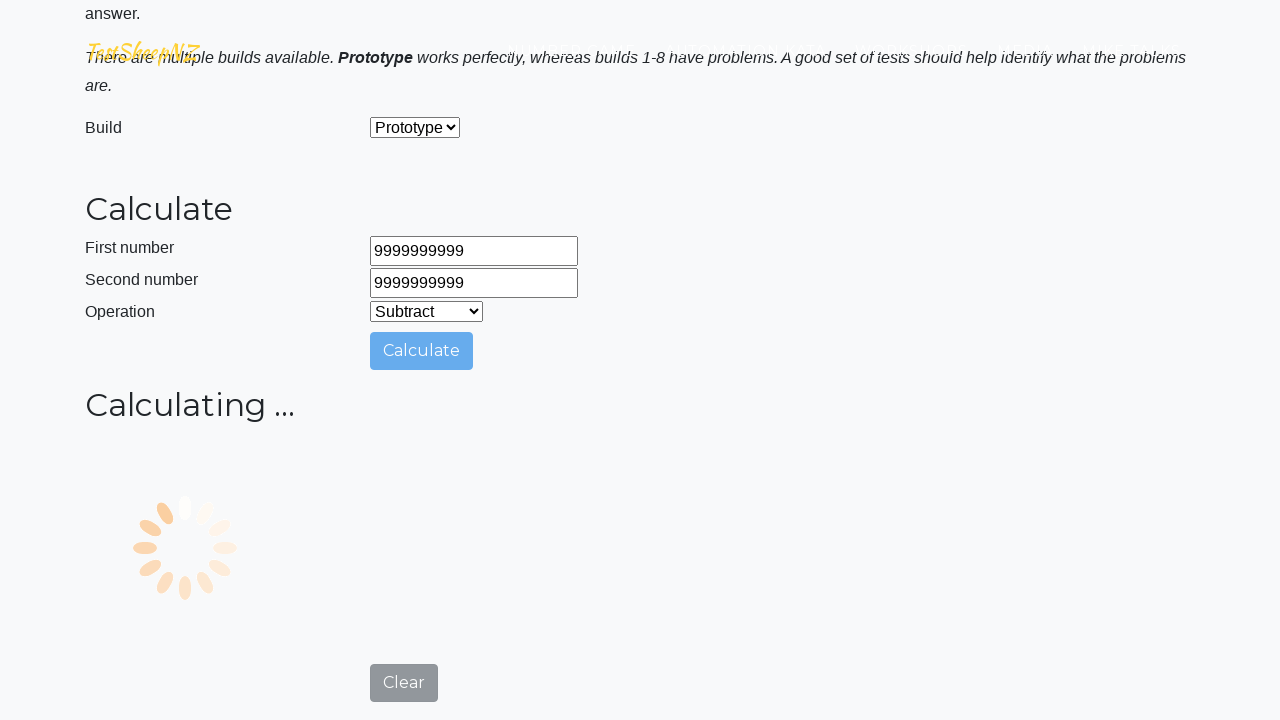

Answer field appeared with result of subtraction (9999999999 - 9999999999 = 0)
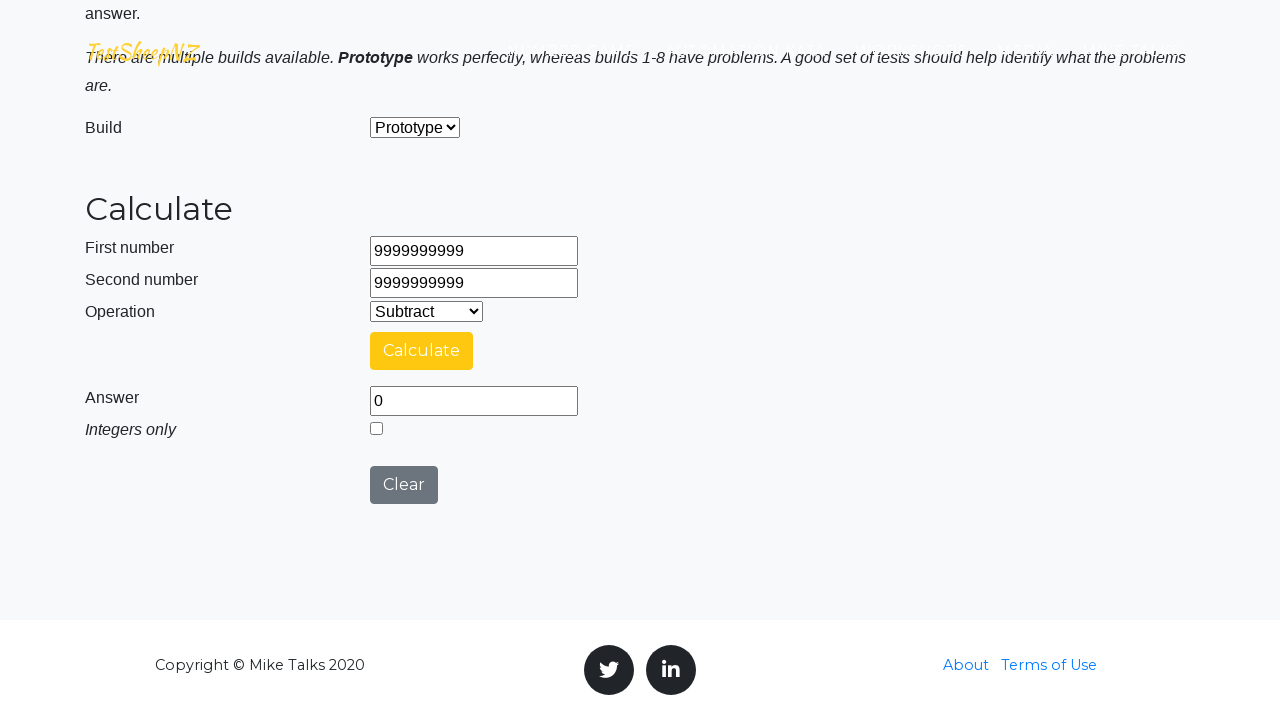

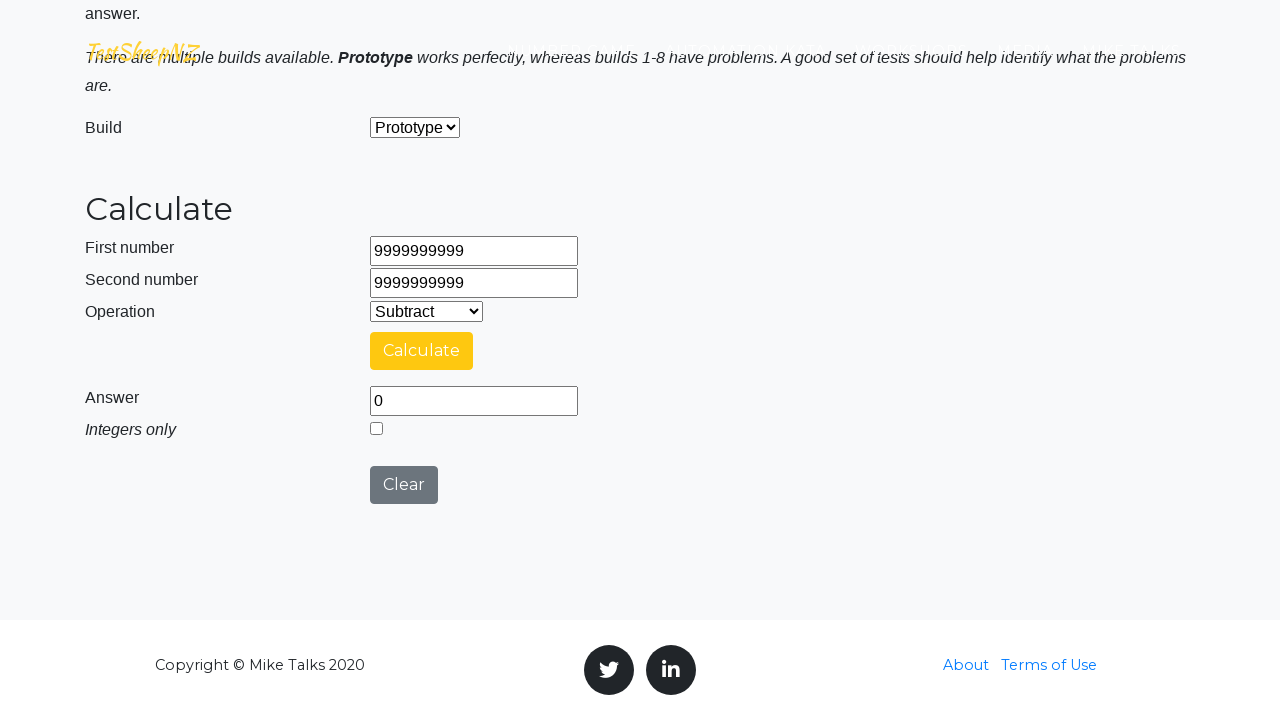